Tests login functionality by first retrieving a temporary password from the forgot password page, then using it to successfully log in and verify the login success messages

Starting URL: https://rahulshettyacademy.com/locatorspractice/

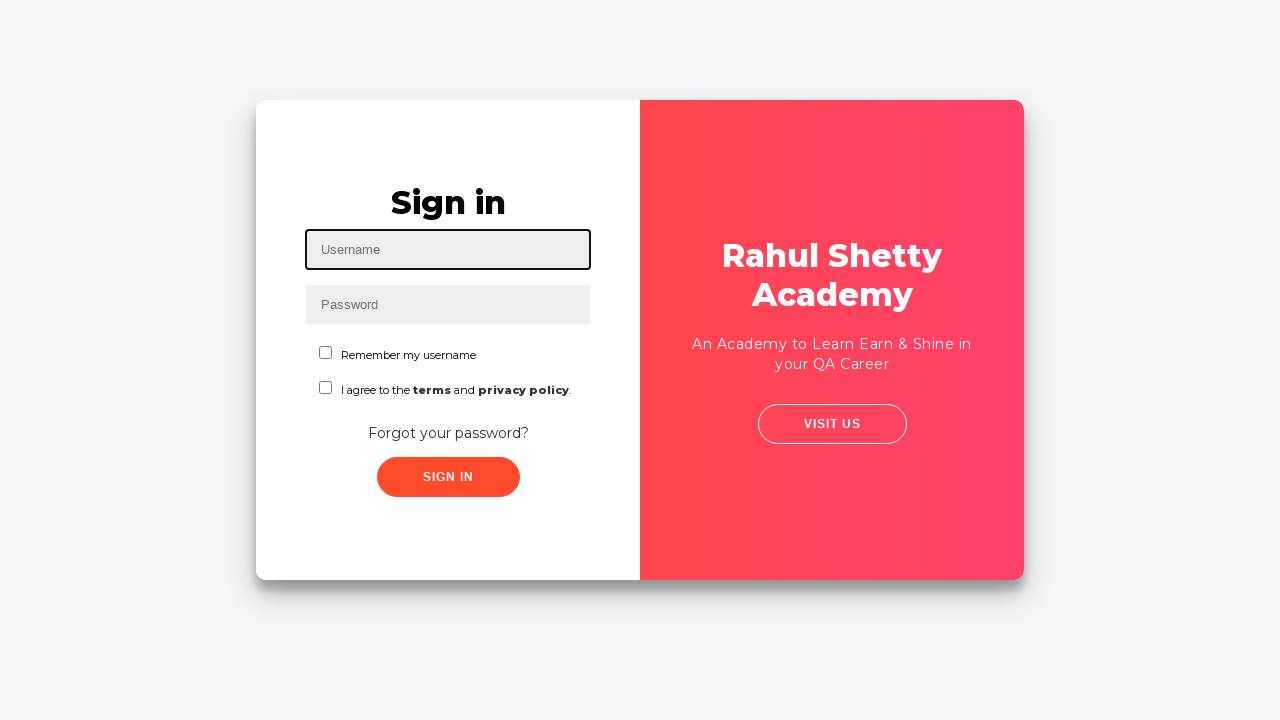

Clicked 'Forgot your password?' link at (448, 433) on text='Forgot your password?'
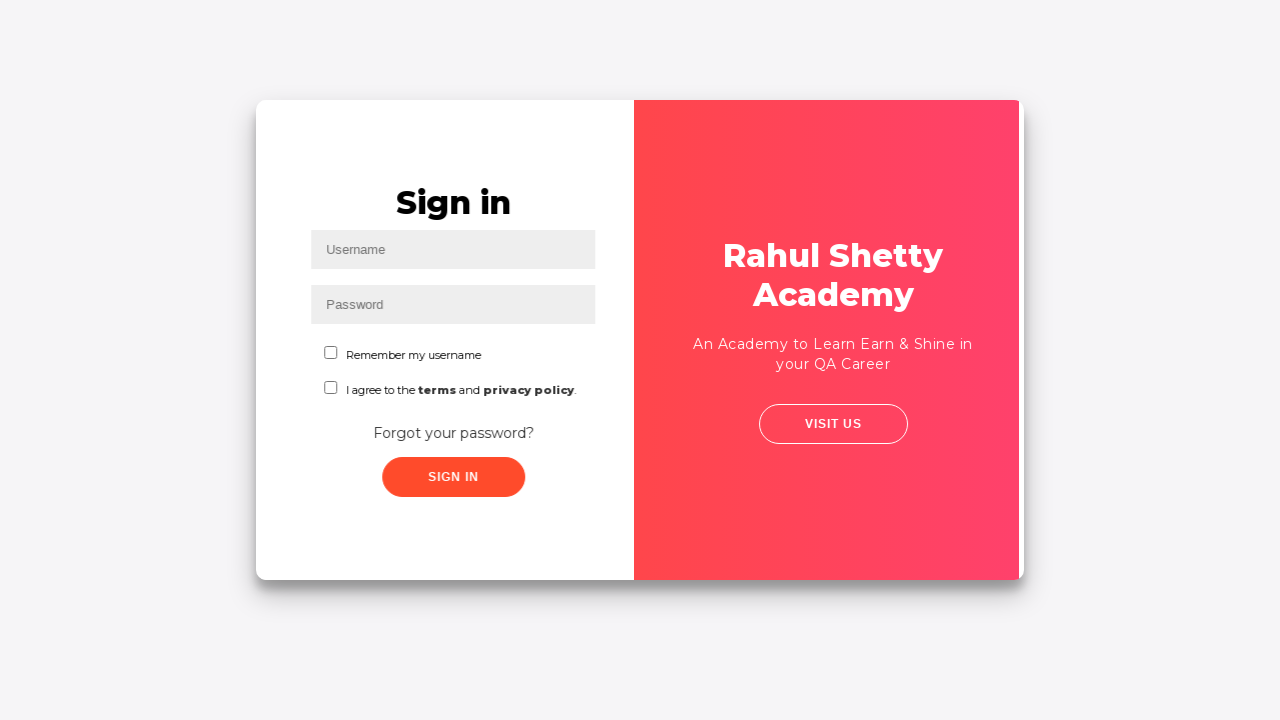

Waited for forgot password form to load
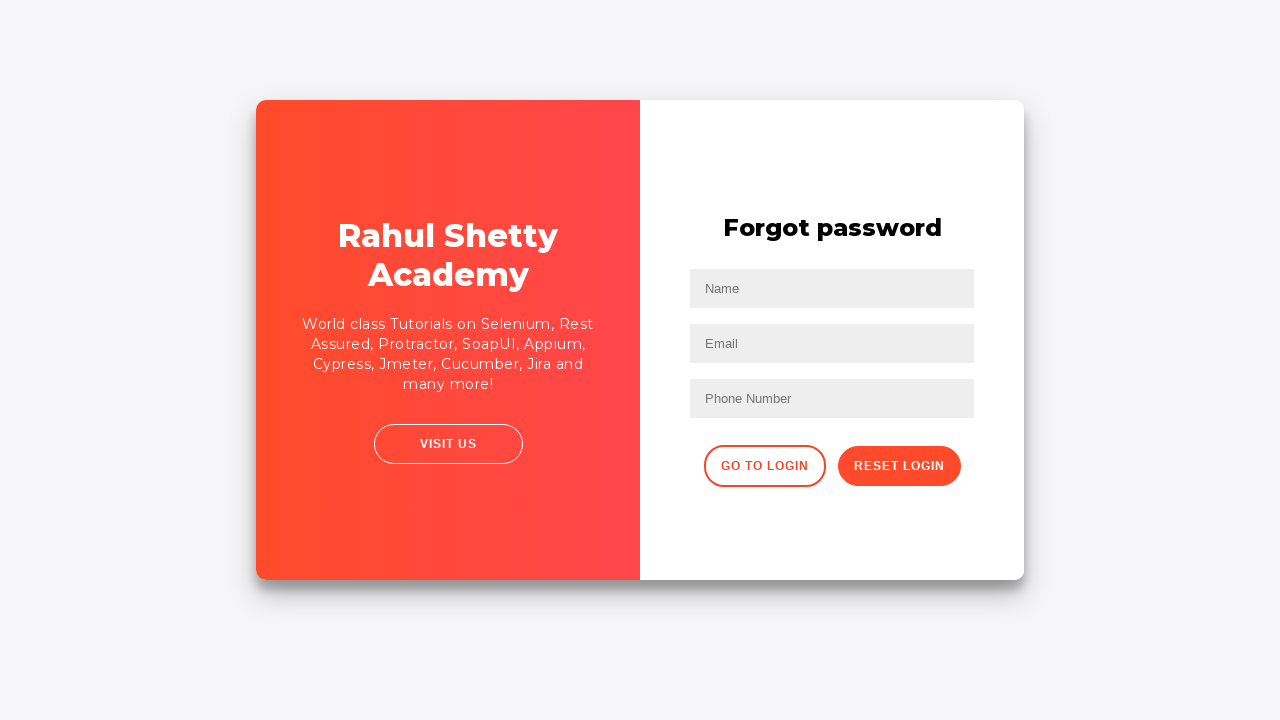

Clicked reset password button at (899, 466) on .reset-pwd-btn
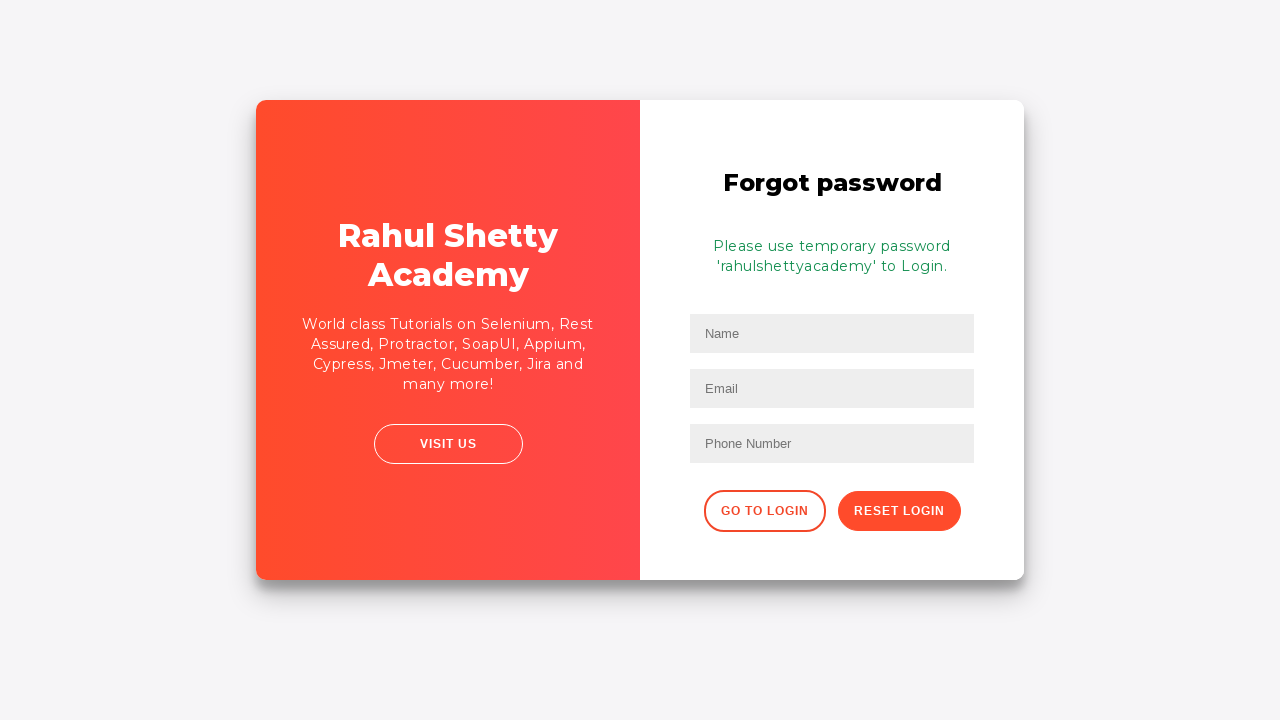

Retrieved password message from form
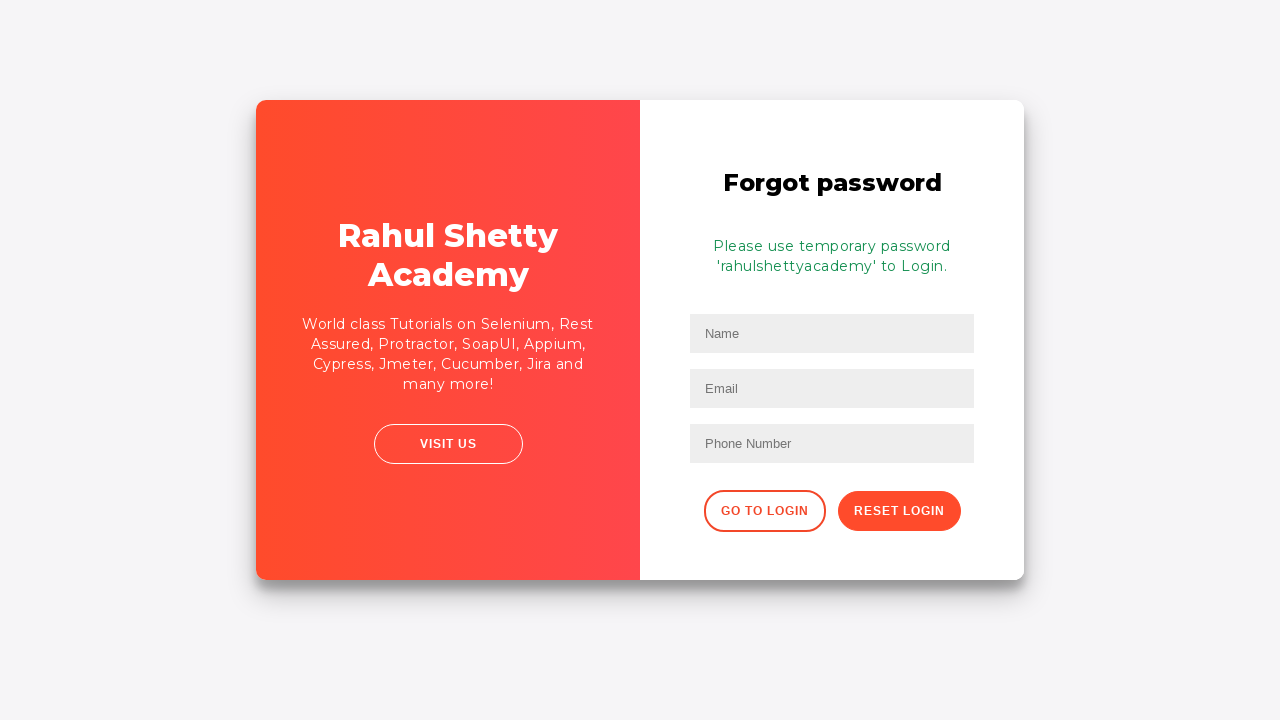

Extracted temporary password: rahulshettyacademy
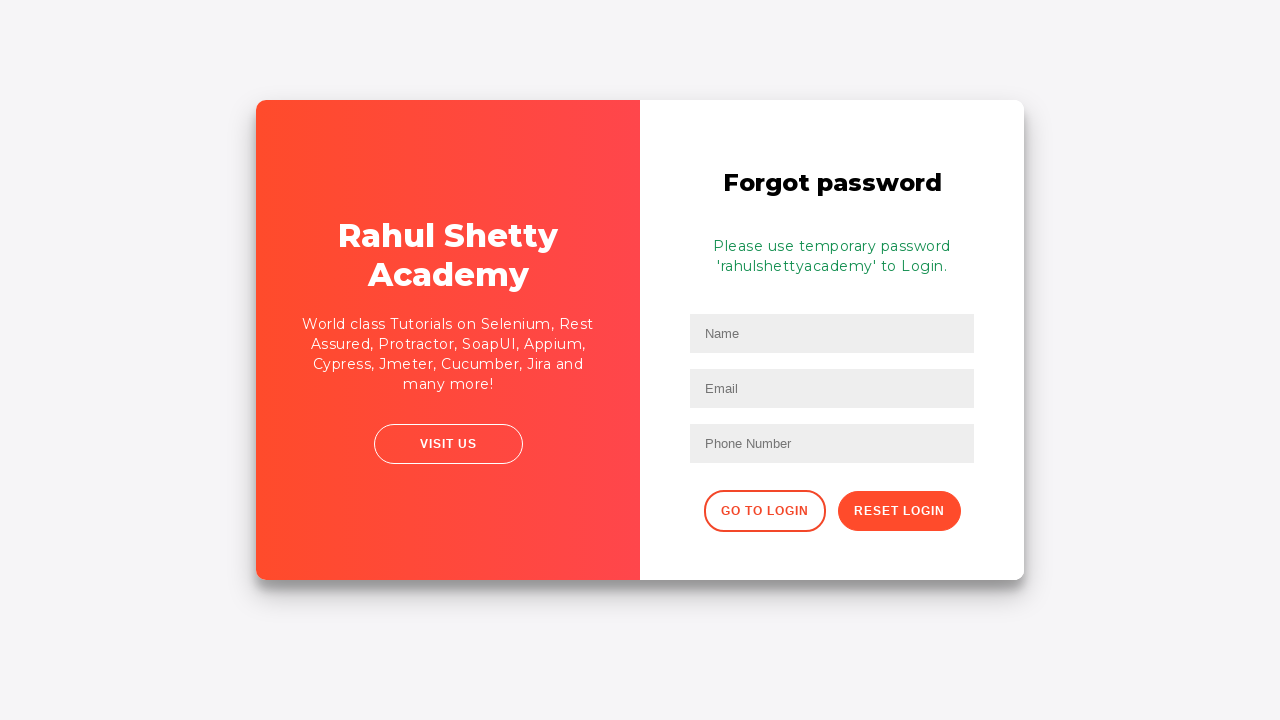

Navigated back to login page
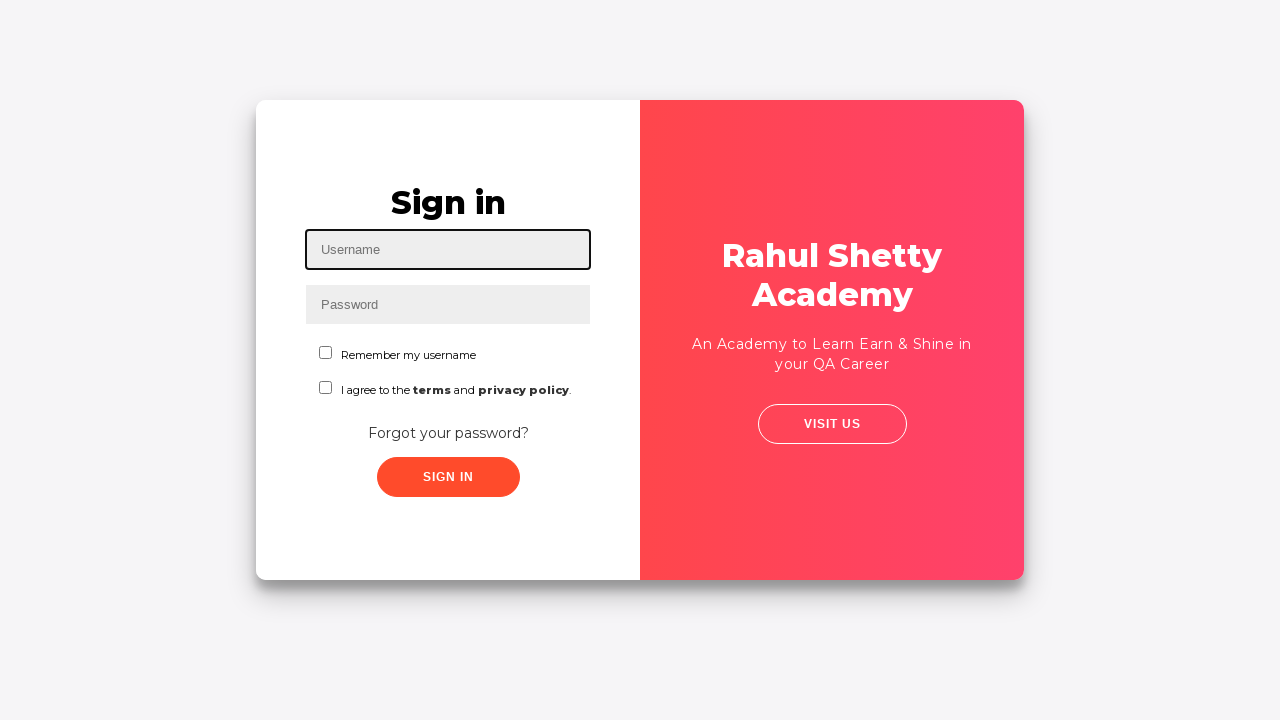

Filled username field with 'rahul' on #inputUsername
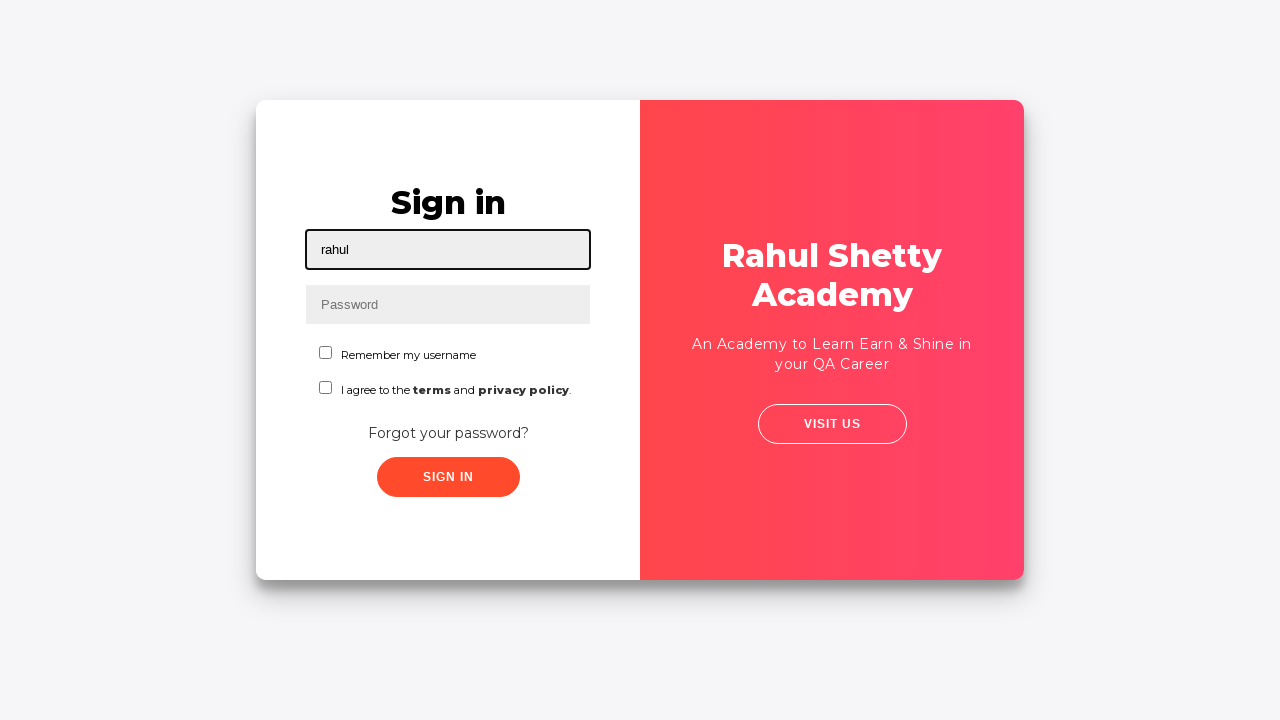

Filled password field with extracted temporary password on input[name='inputPassword']
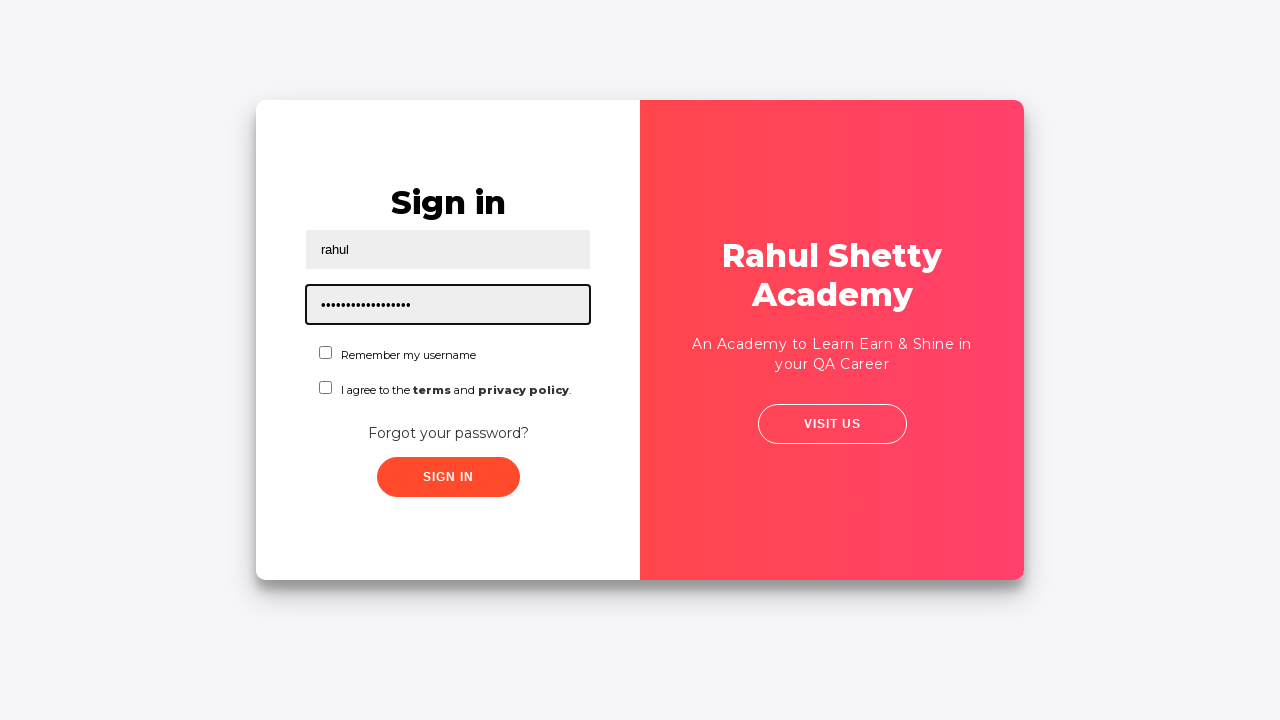

Clicked sign in button at (448, 477) on .signInBtn
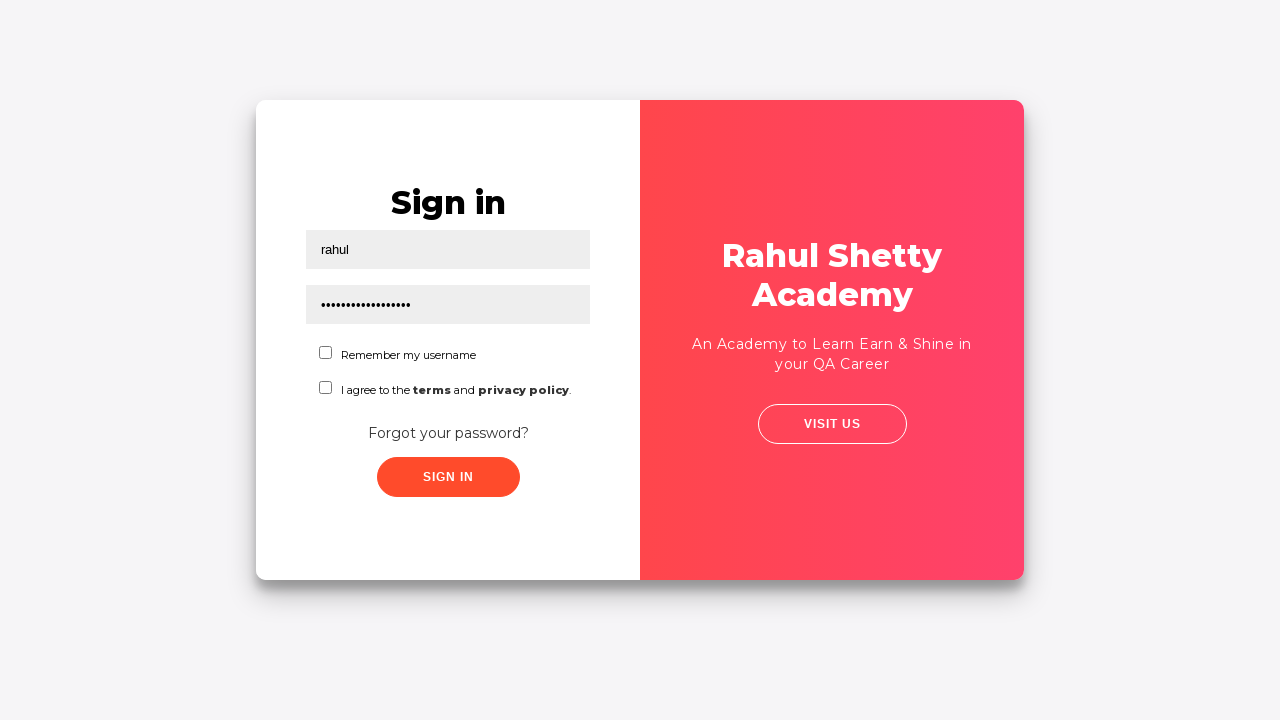

Waited for login to complete
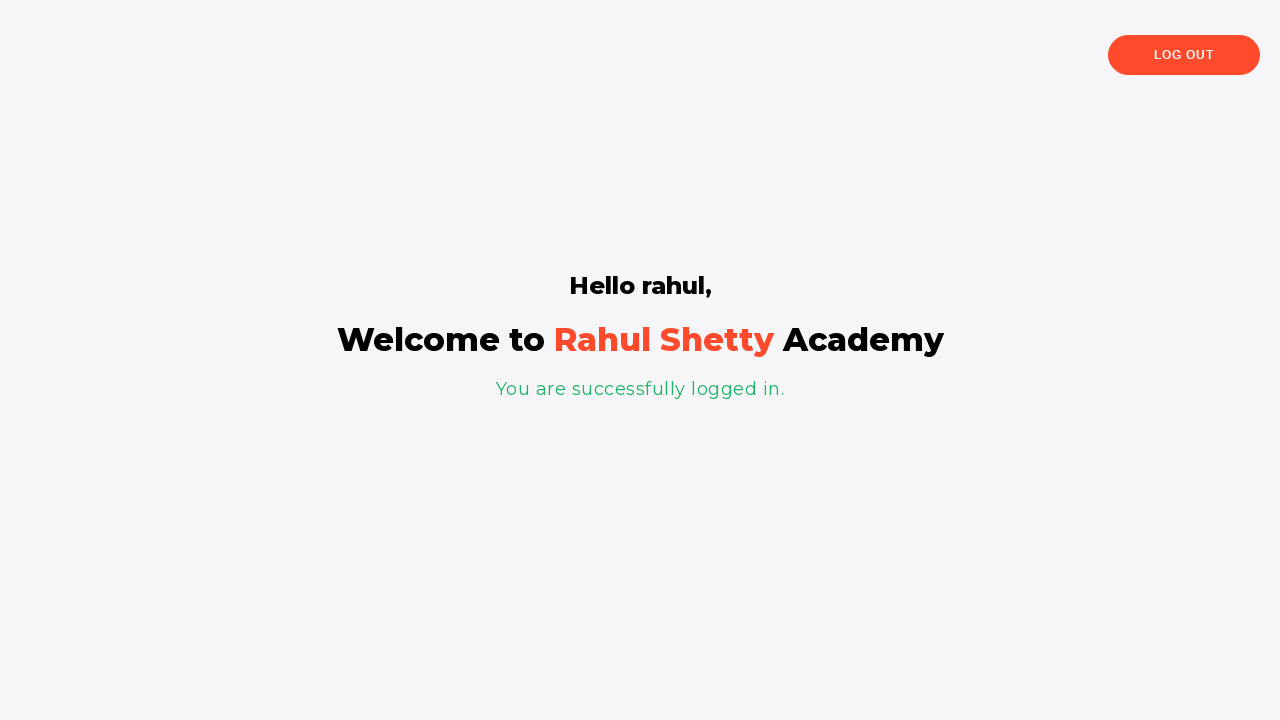

Retrieved success message from login page
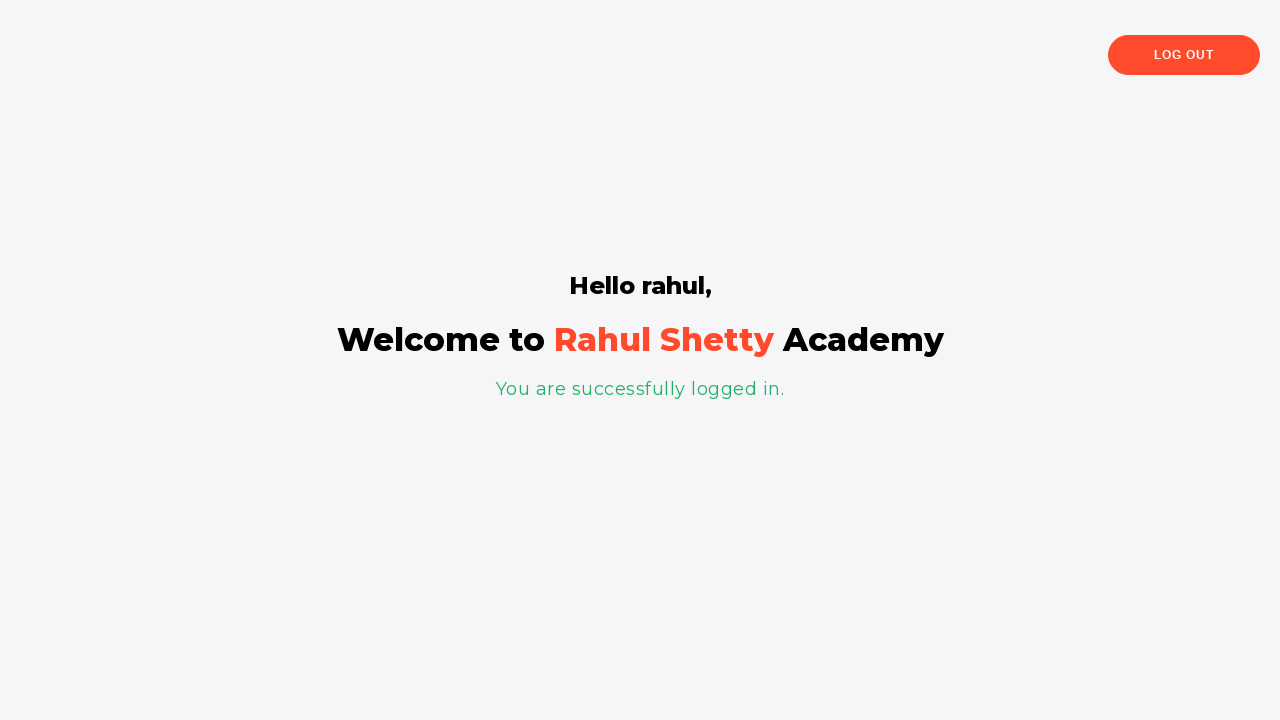

Verified success message: 'You are successfully logged in.'
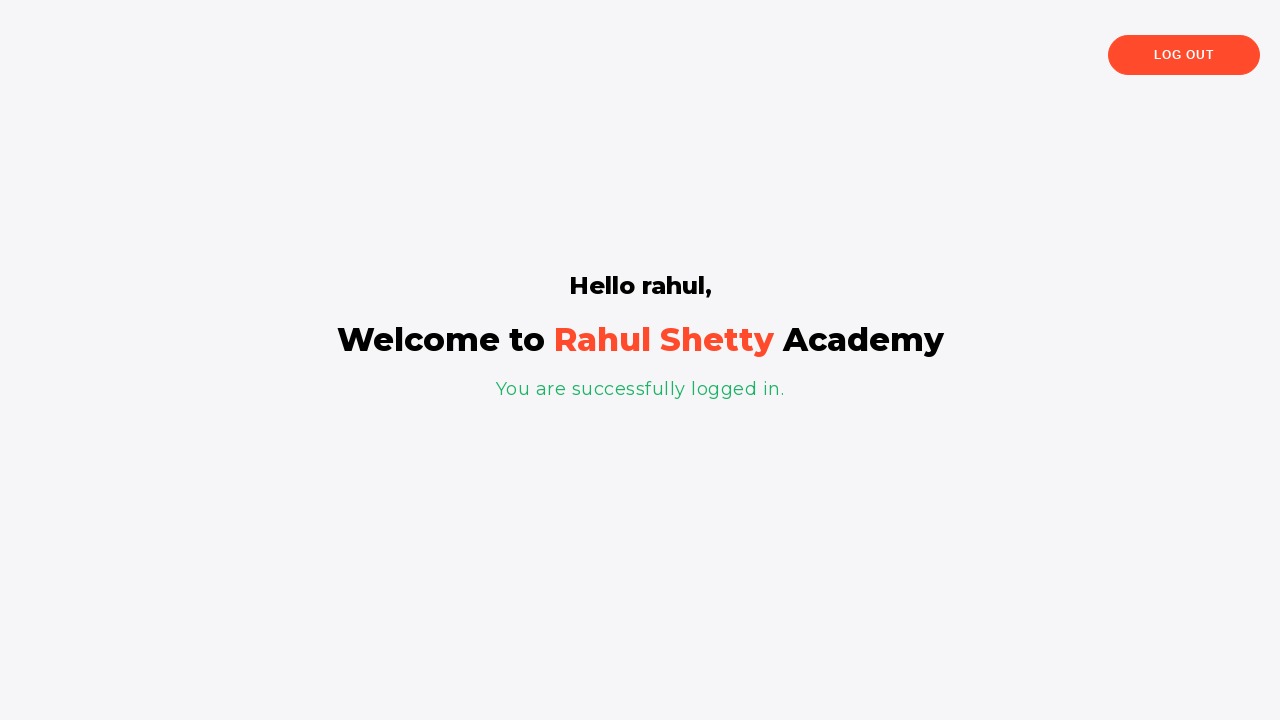

Retrieved personalized greeting message
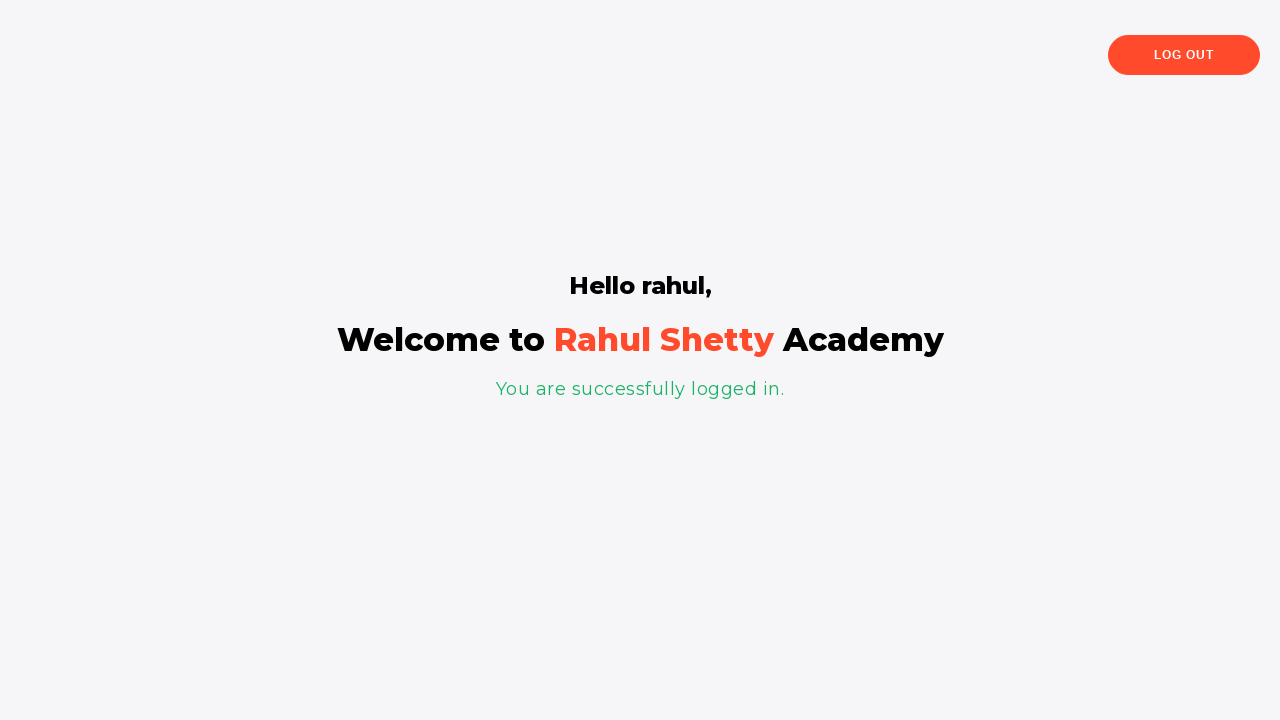

Verified personalized greeting: 'Hello rahul,'
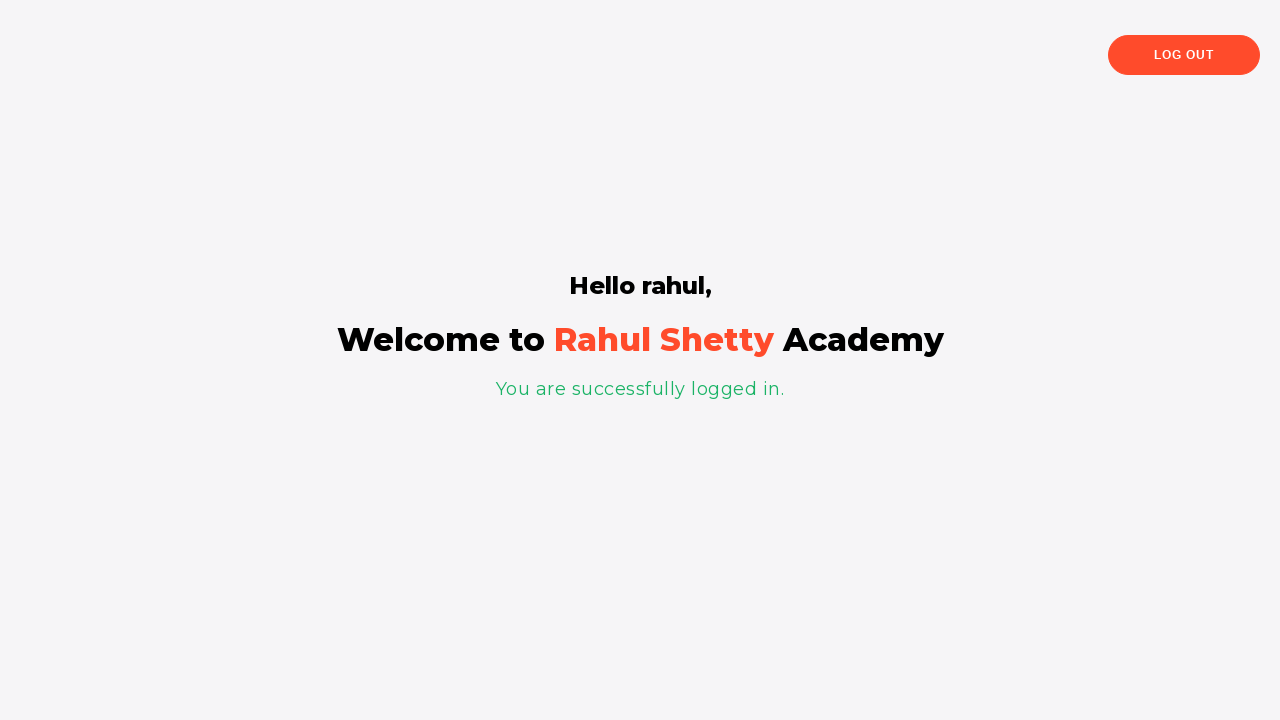

Clicked 'Log Out' button at (1184, 55) on text='Log Out'
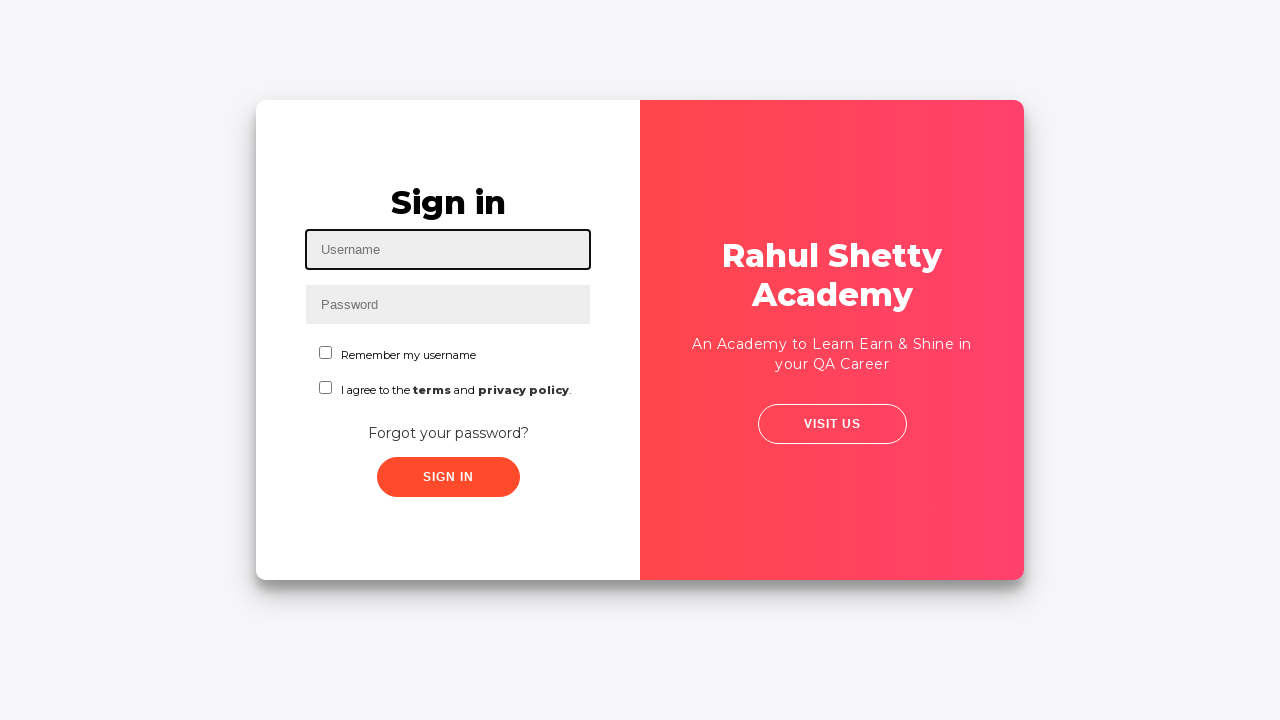

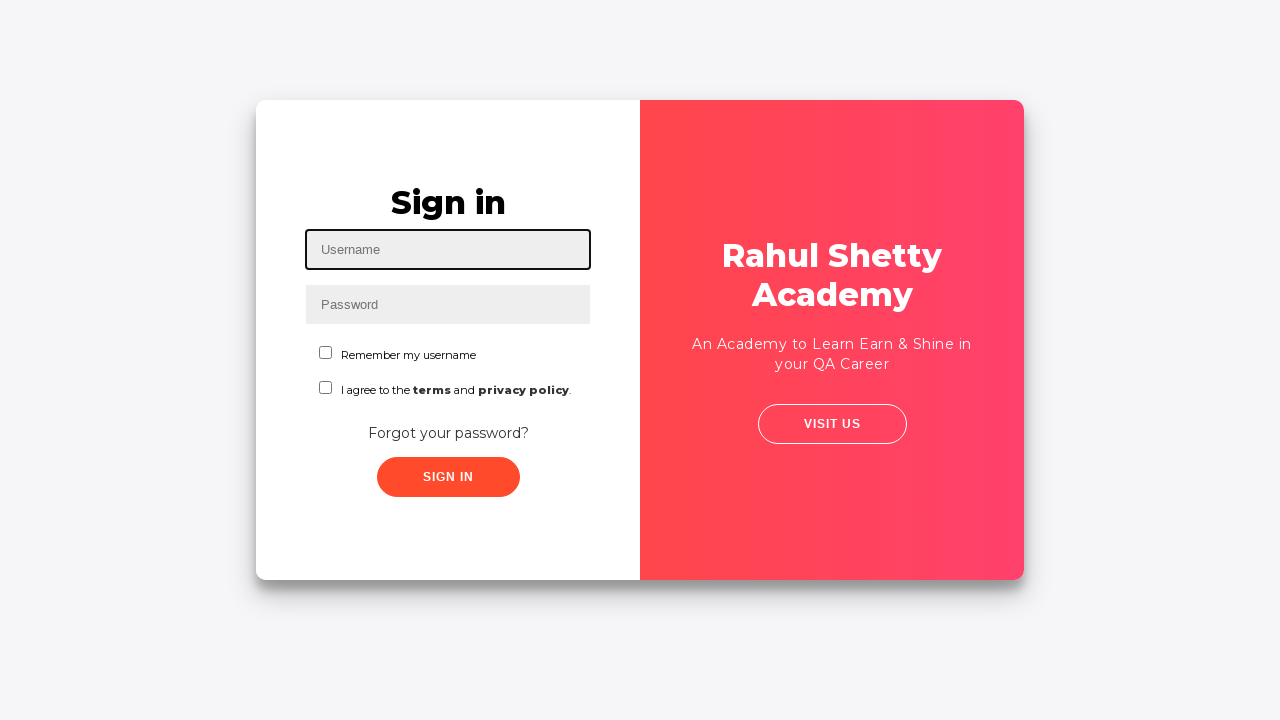